Tests adding and removing elements by clicking add/delete buttons and verifying element counts

Starting URL: https://the-internet.herokuapp.com/add_remove_elements/

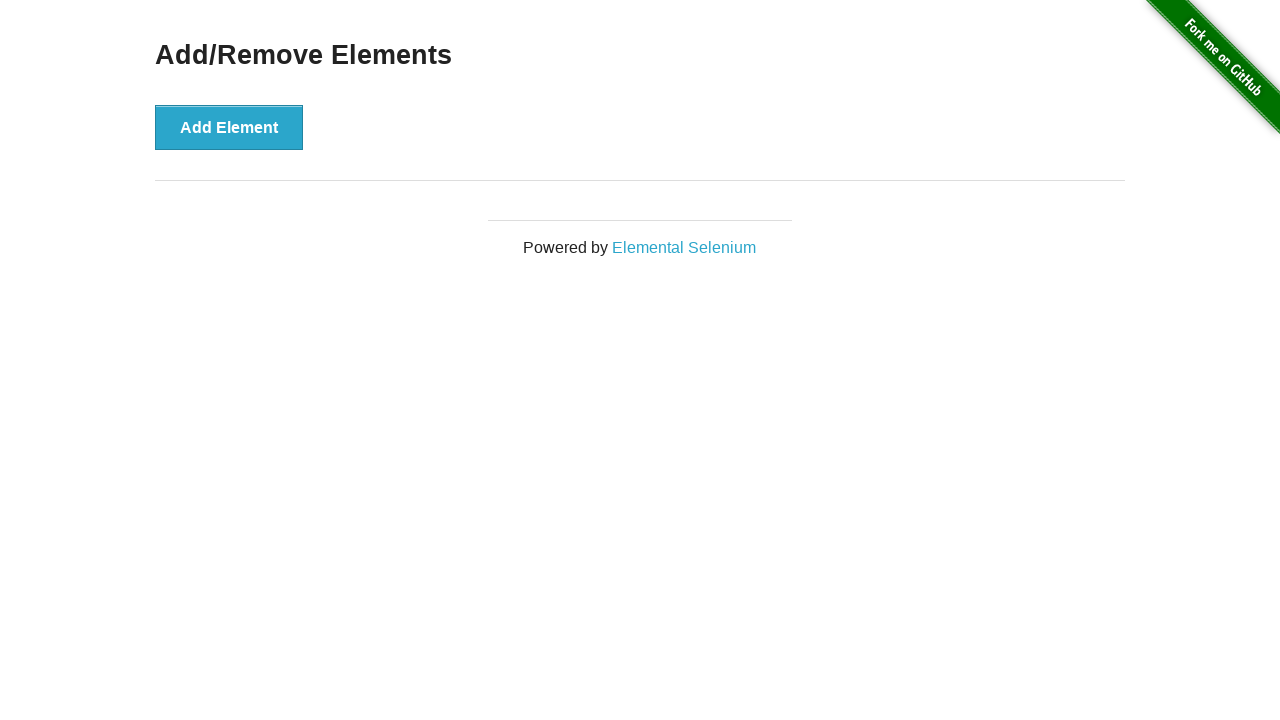

Clicked add element button at (229, 127) on [onclick="addElement()"]
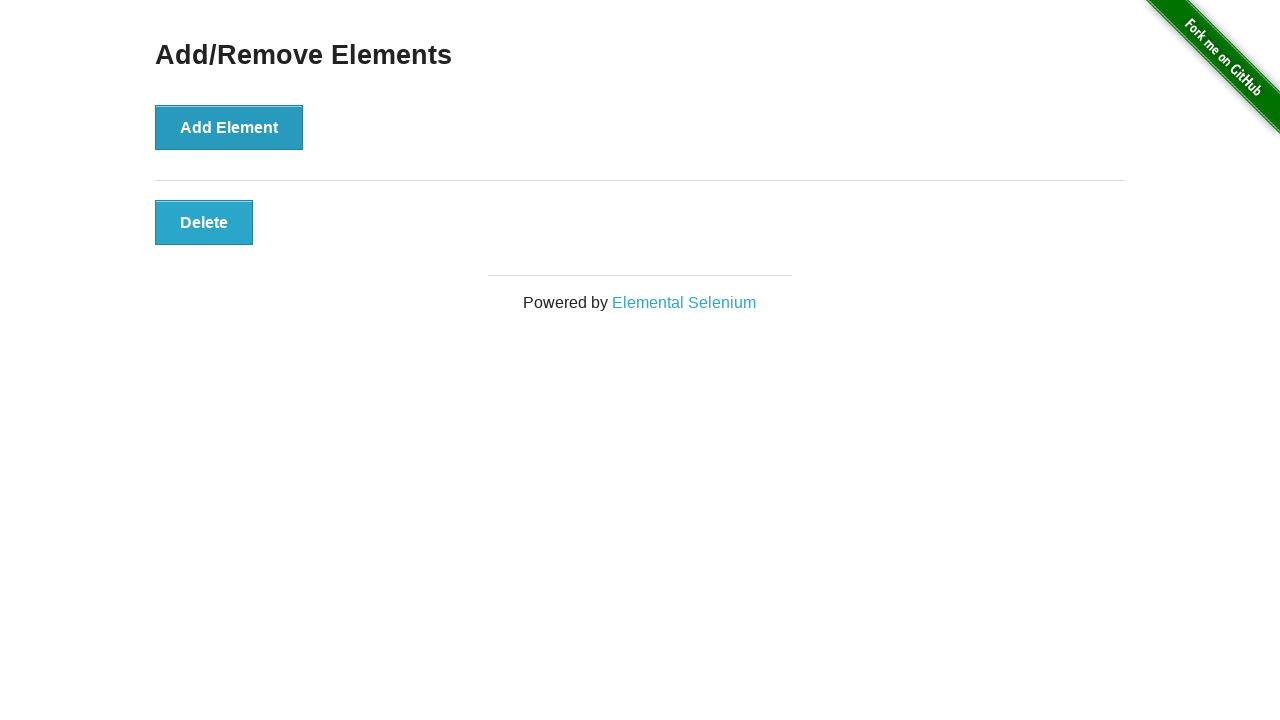

Verified one delete button exists
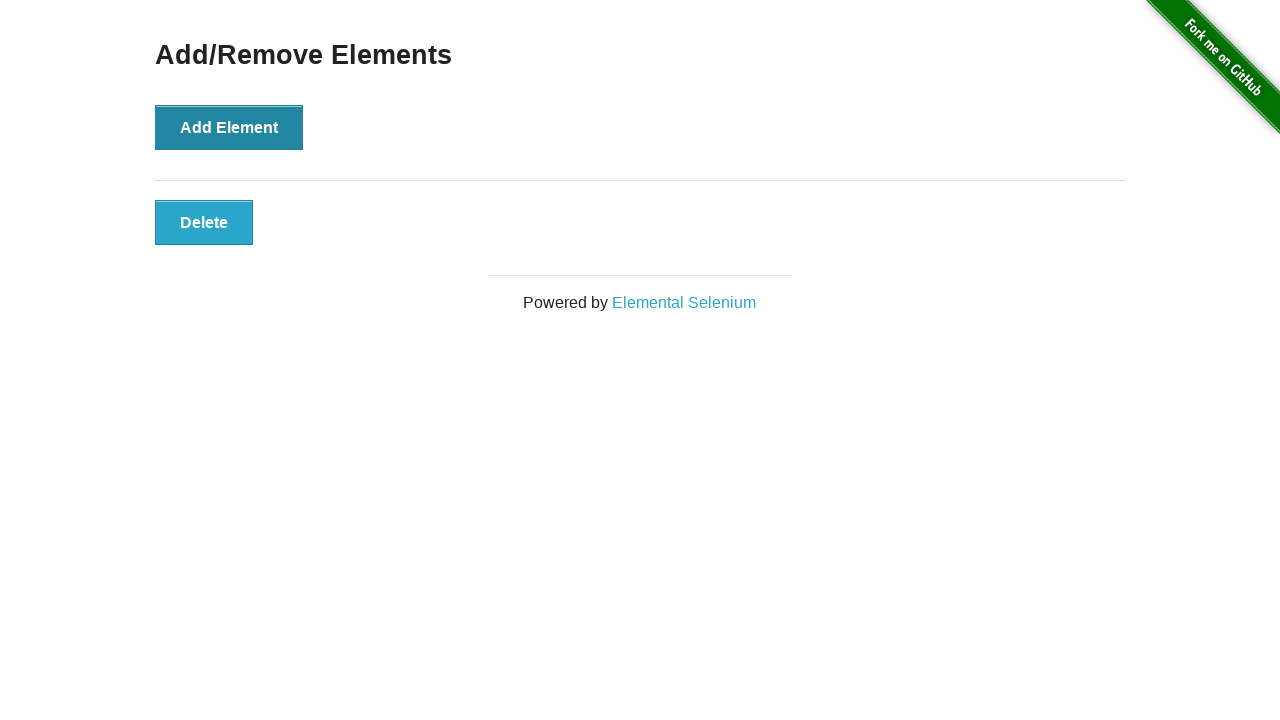

Clicked add element button again at (229, 127) on [onclick="addElement()"]
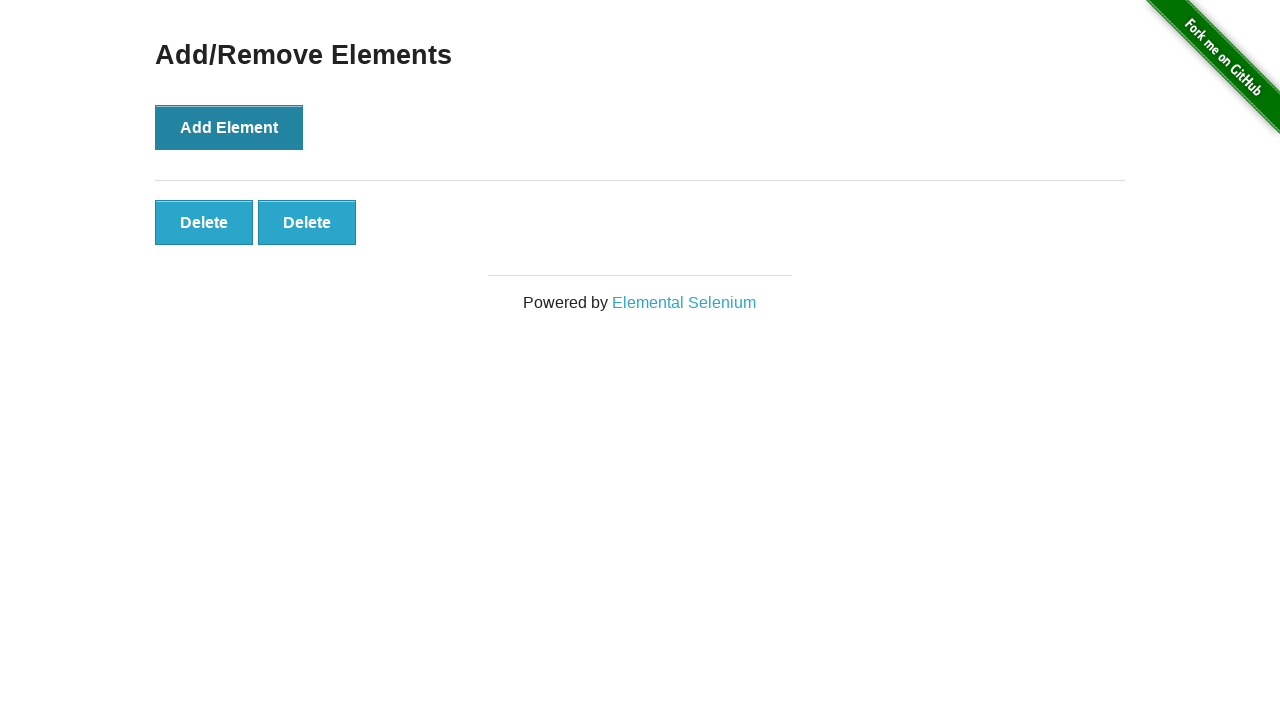

Clicked first delete button at (204, 222) on (//button[@onclick="deleteElement()"])[1]
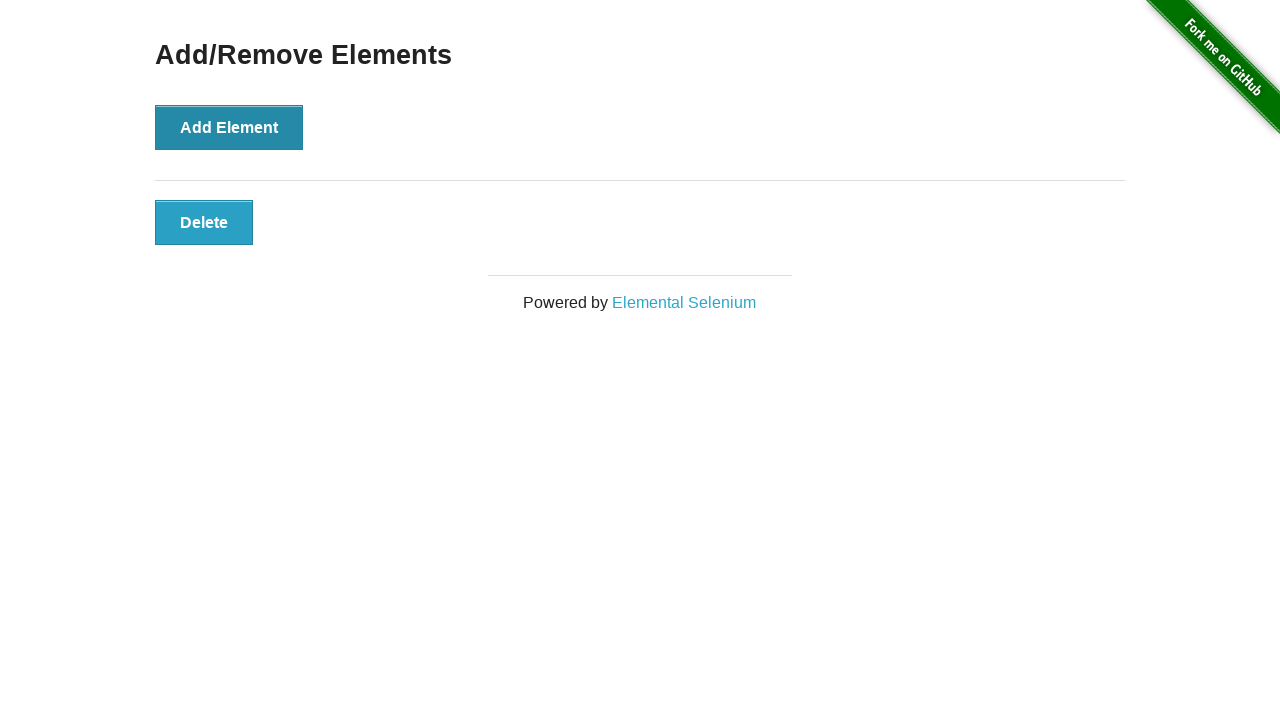

Clicked remaining delete button at (204, 222) on (//button[@onclick="deleteElement()"])[1]
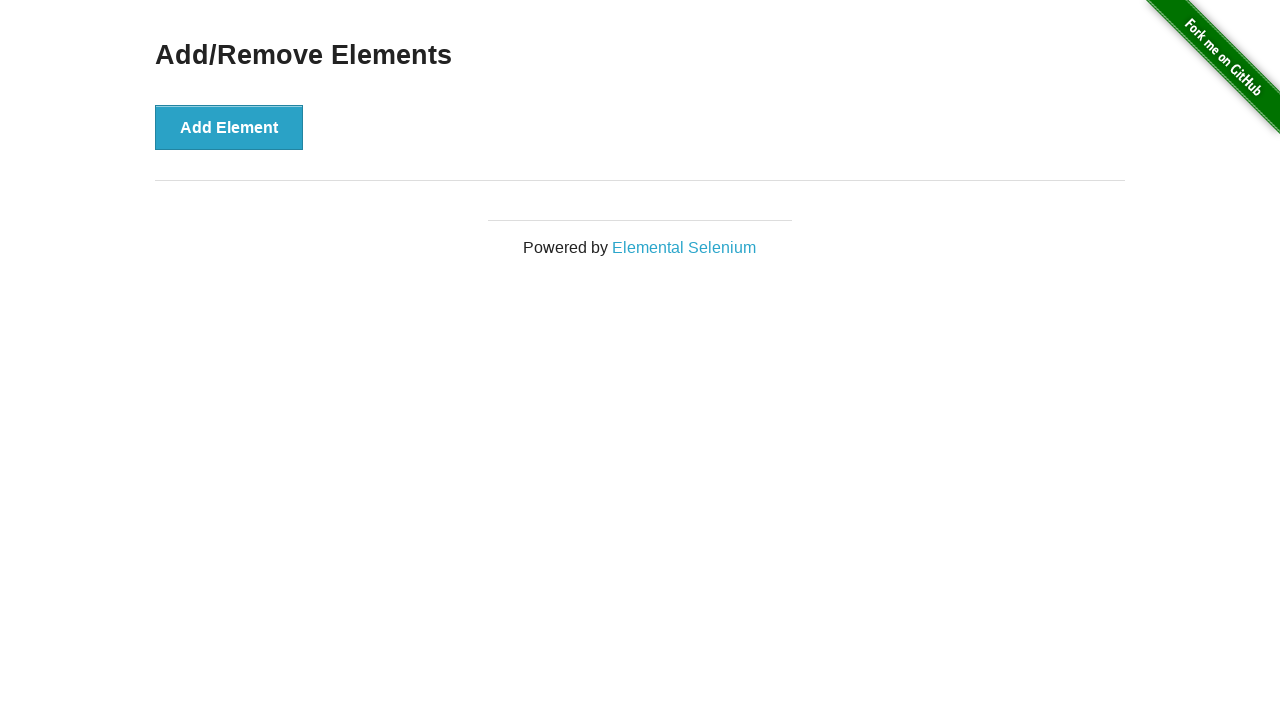

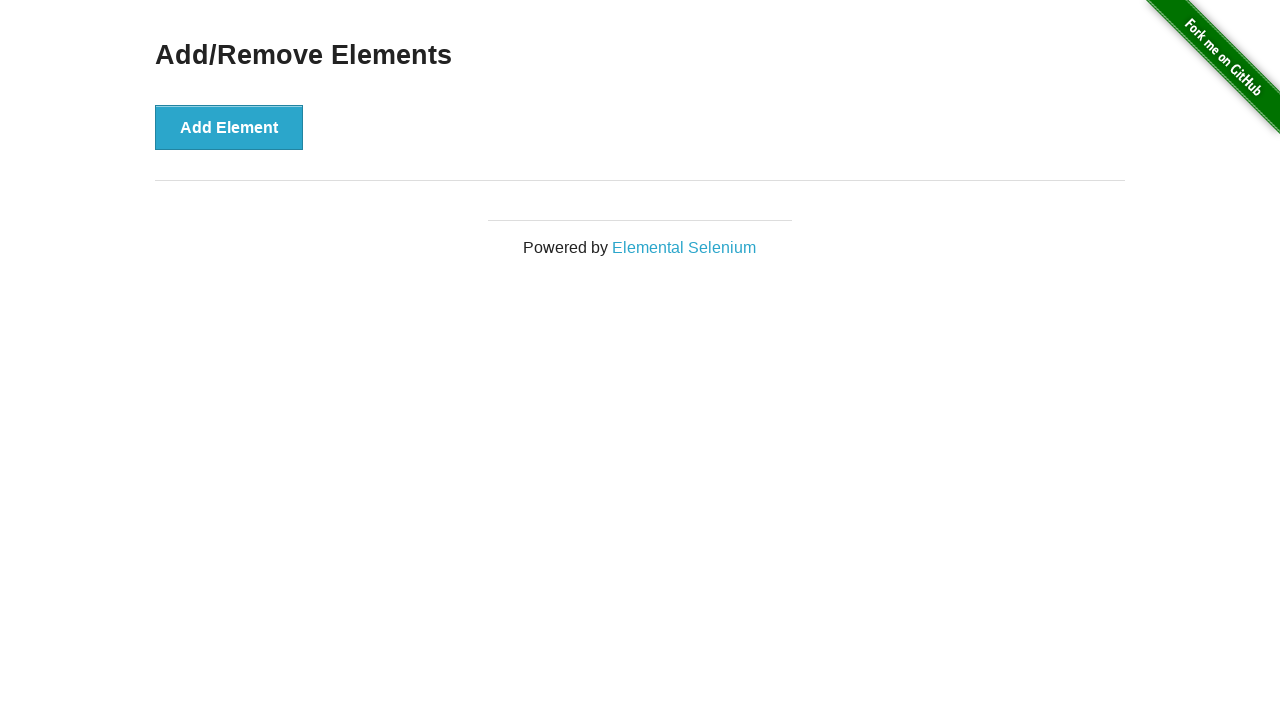